Opens the channels page on Kinopoisk HD streaming service

Starting URL: https://hd.kinopoisk.ru/channels

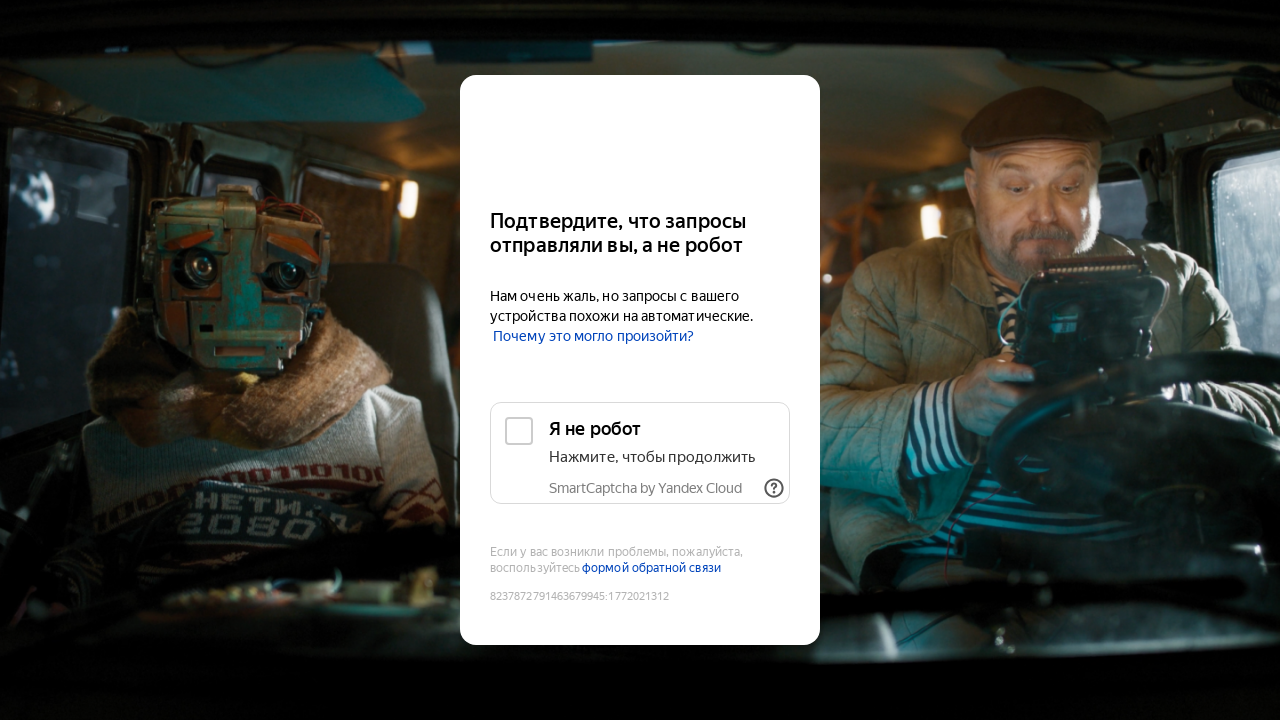

Navigated to Kinopoisk HD channels page
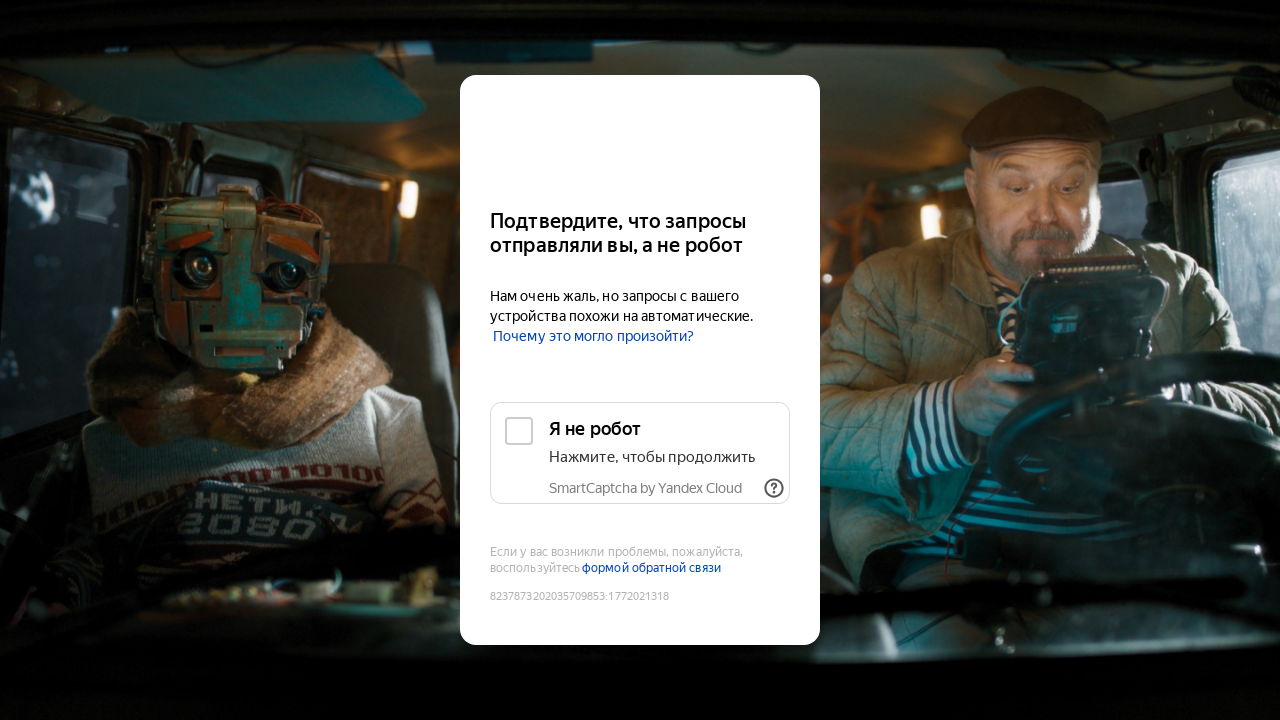

Waited for channels page to fully load
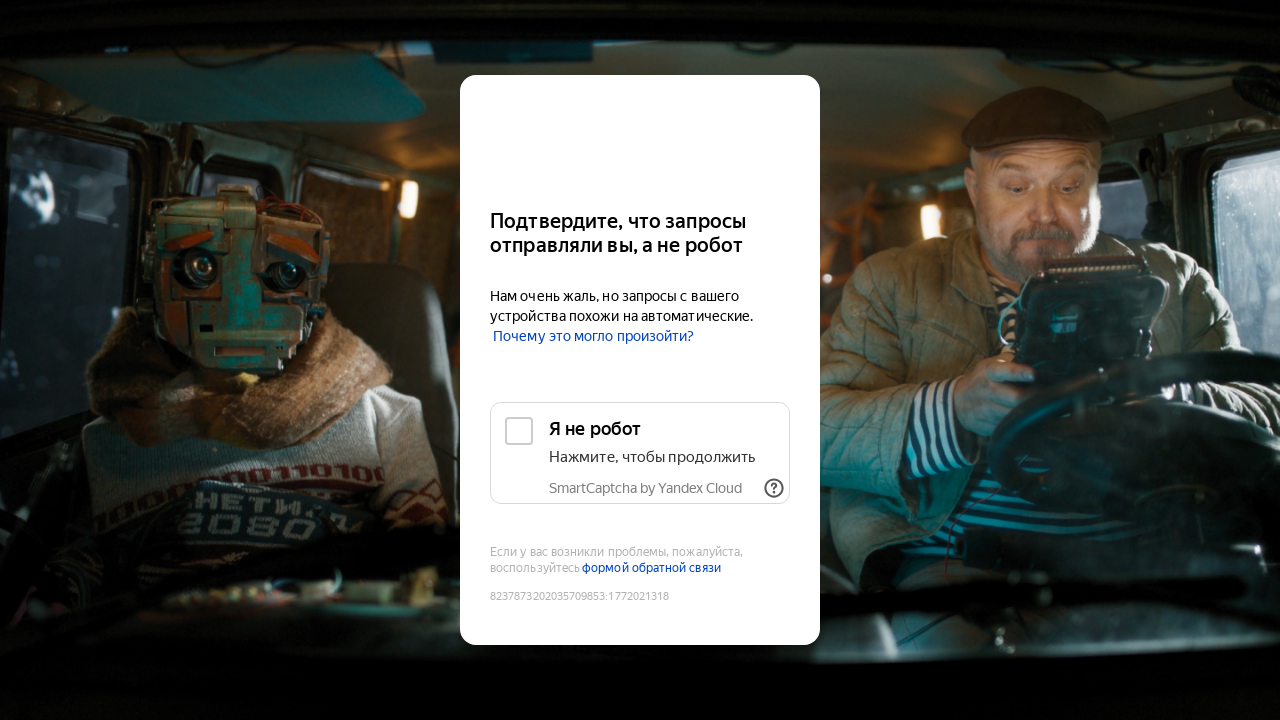

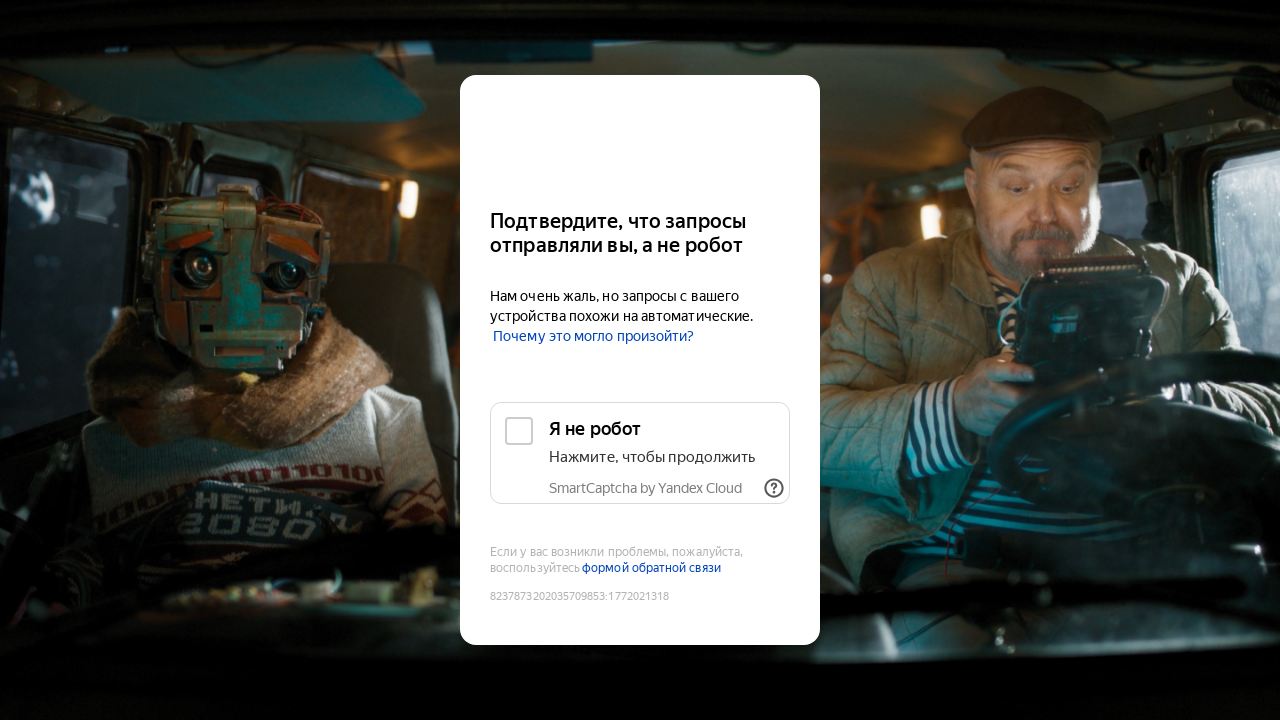